Tests basic pen/pointer input by moving to a pointer area element, clicking down, moving slightly, and releasing - then verifies the pointer events were recorded correctly.

Starting URL: https://selenium.dev/selenium/web/pointerActionsPage.html

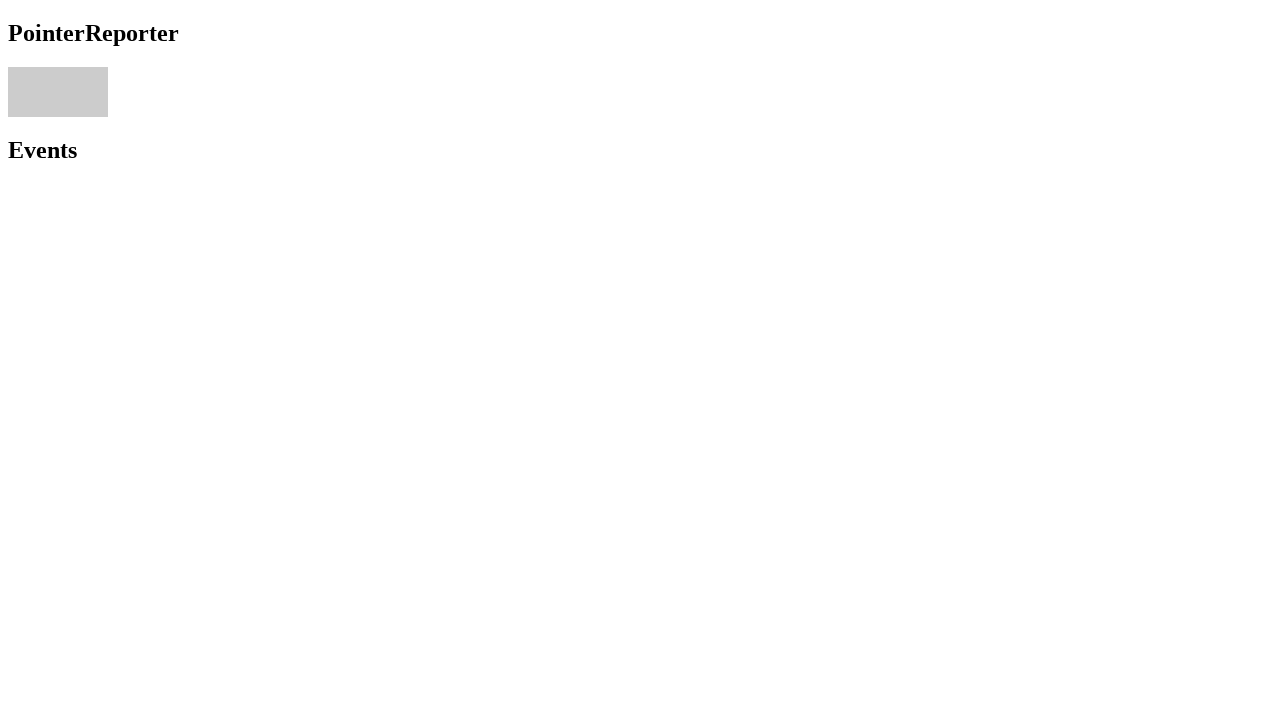

Located the pointer area element
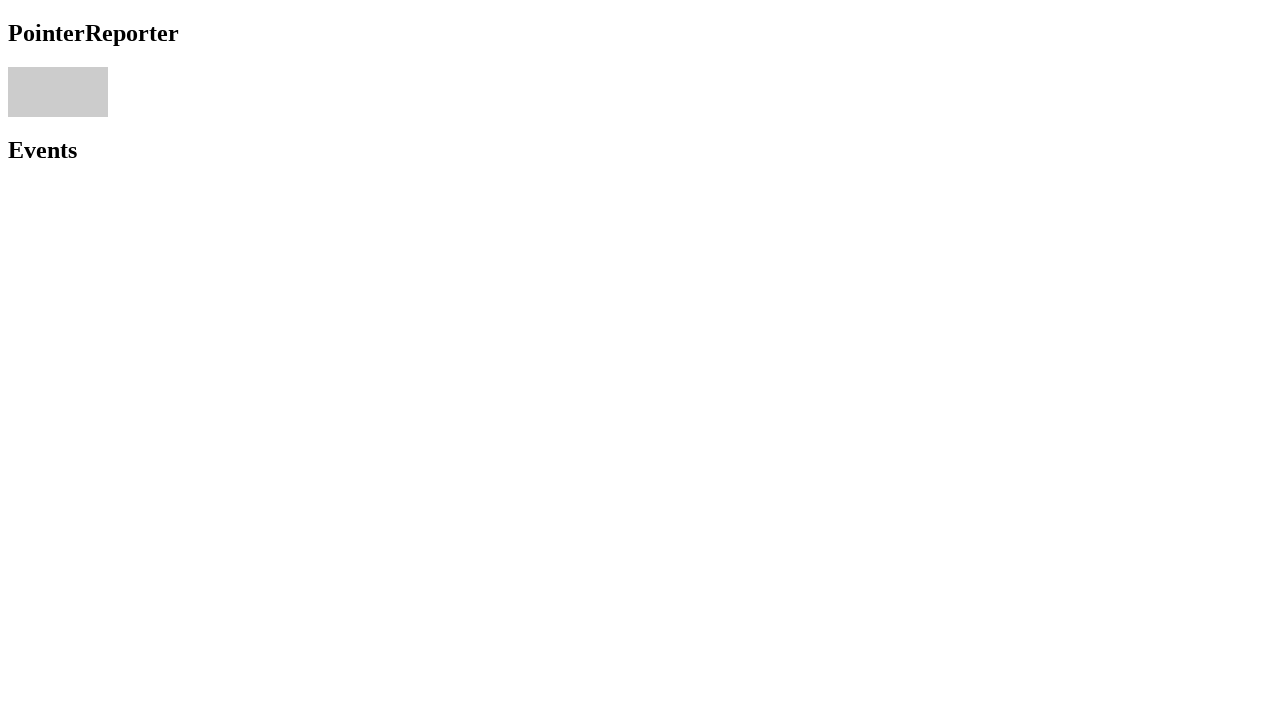

Retrieved bounding box of pointer area
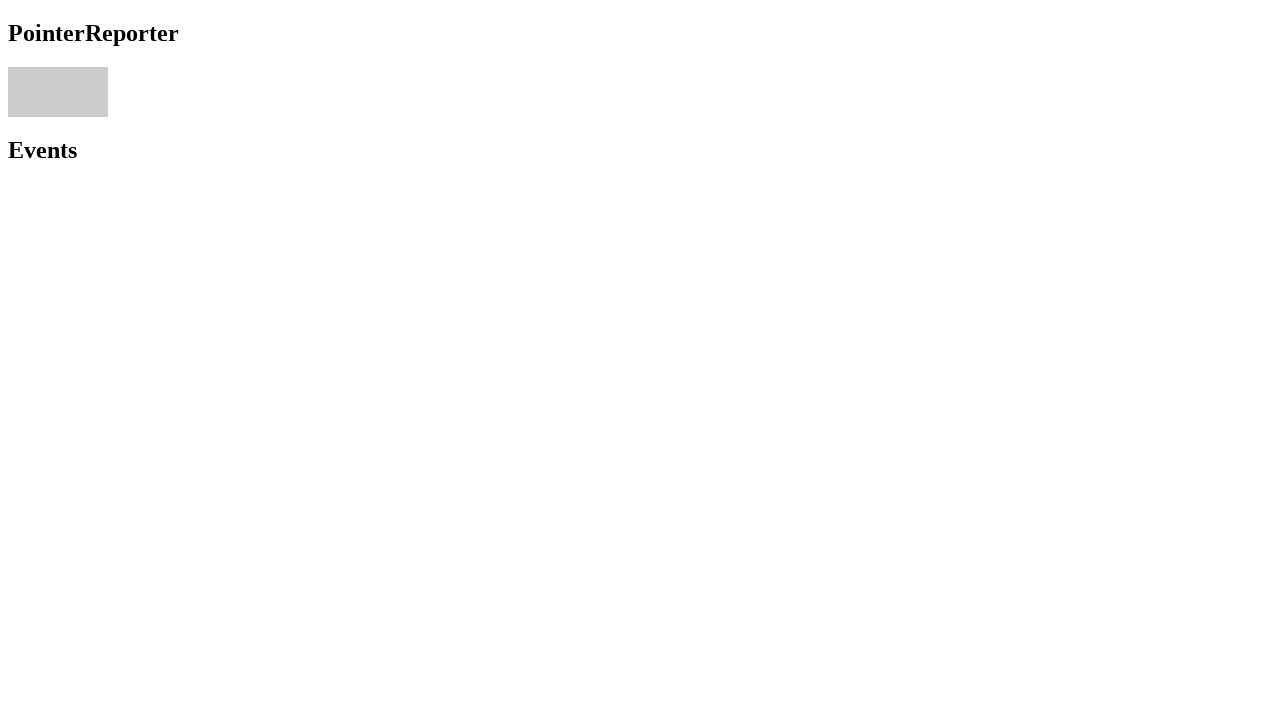

Calculated center coordinates of pointer area
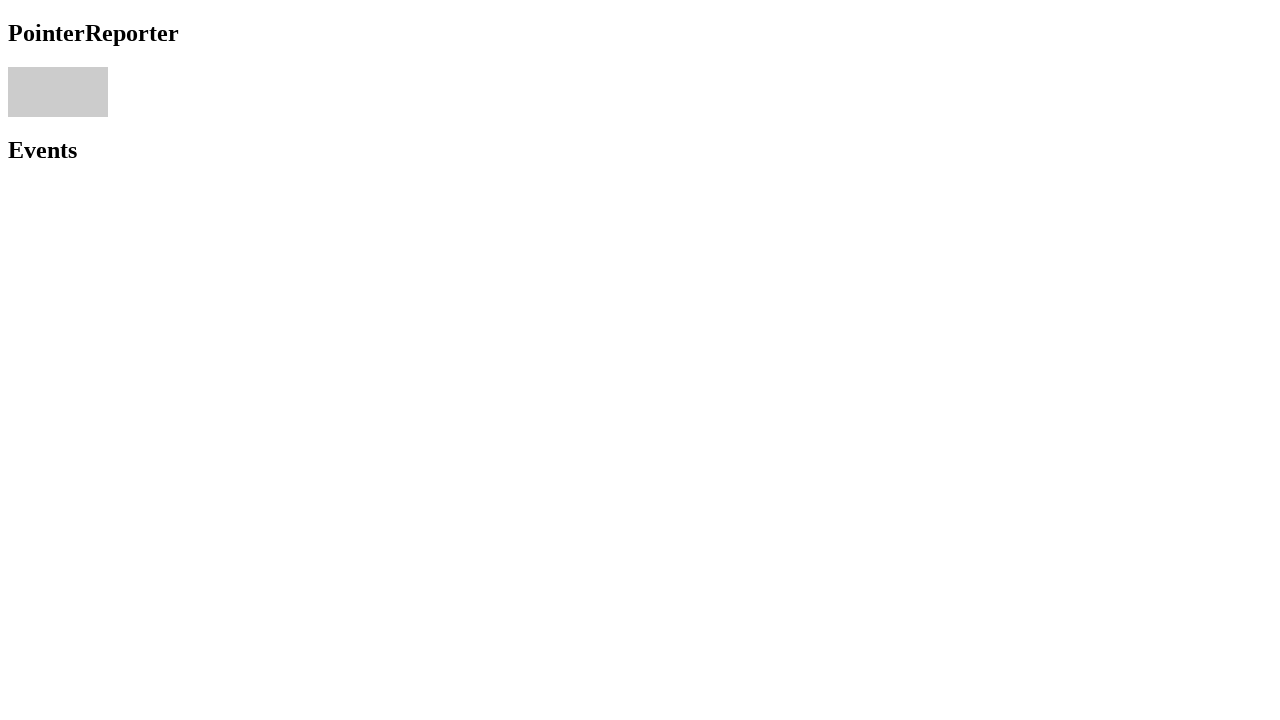

Moved mouse to center of pointer area at (58, 92)
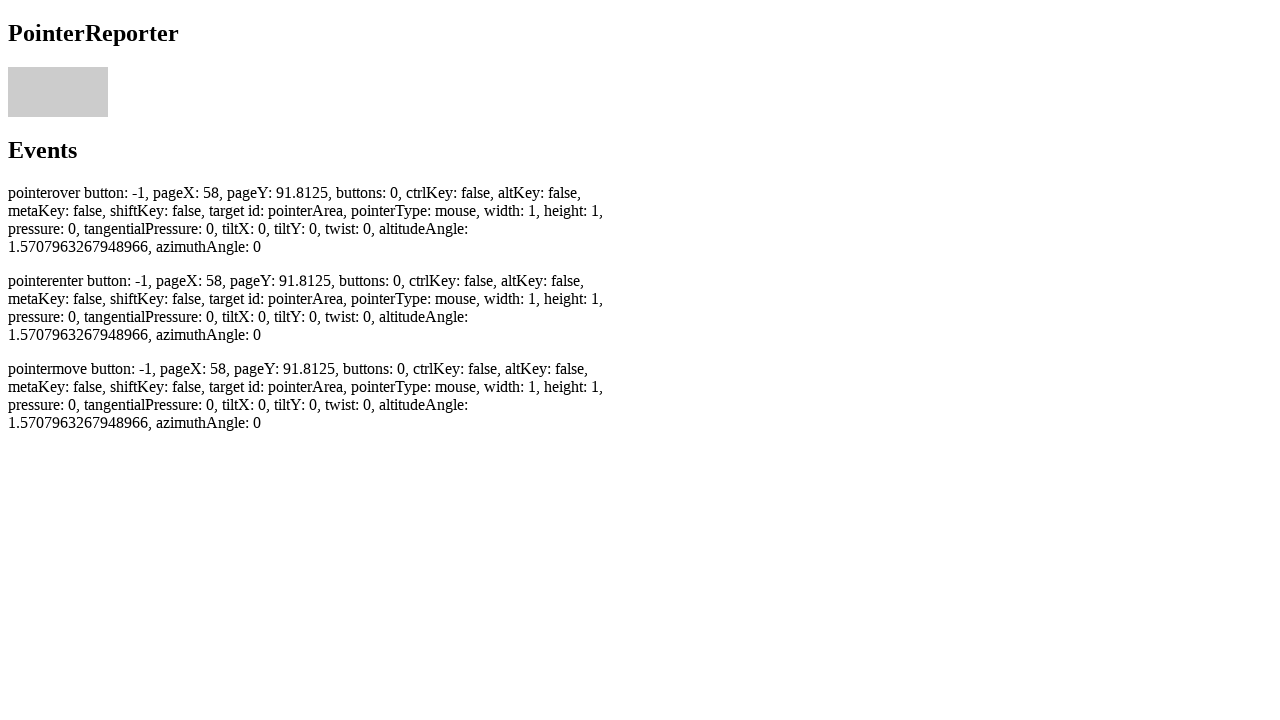

Pressed mouse button down at (58, 92)
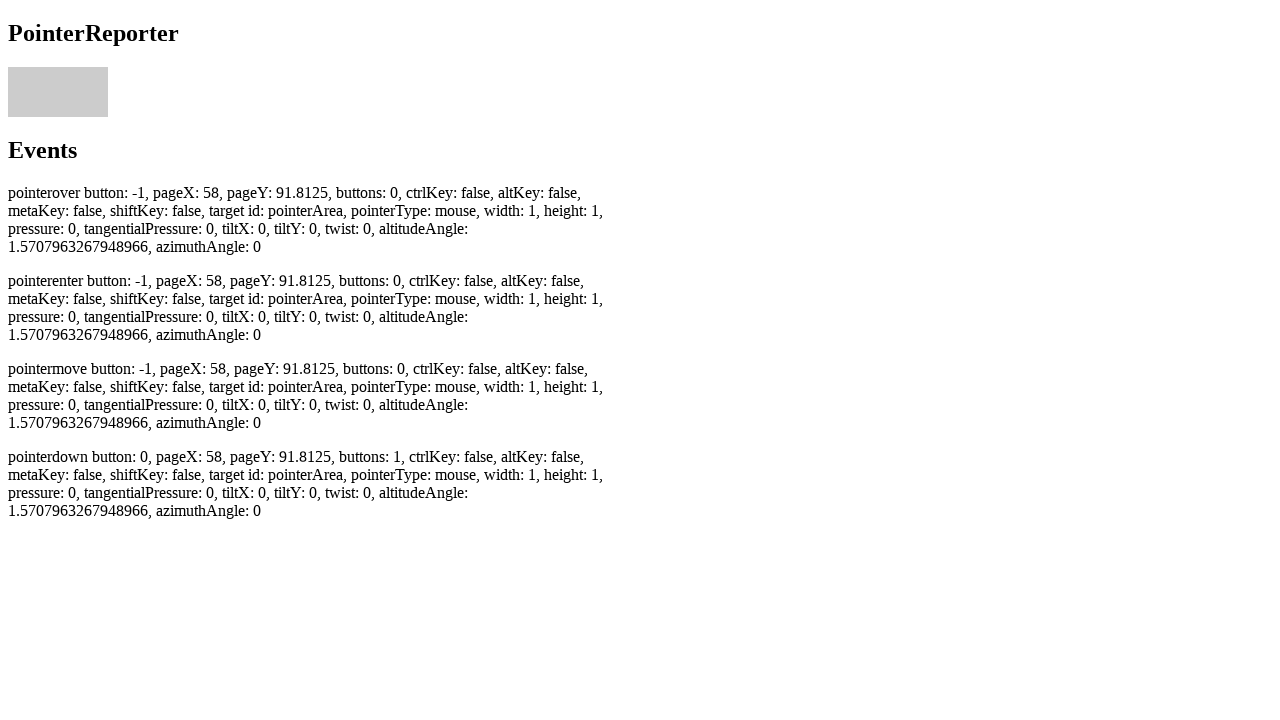

Moved mouse 2 pixels in both directions at (60, 94)
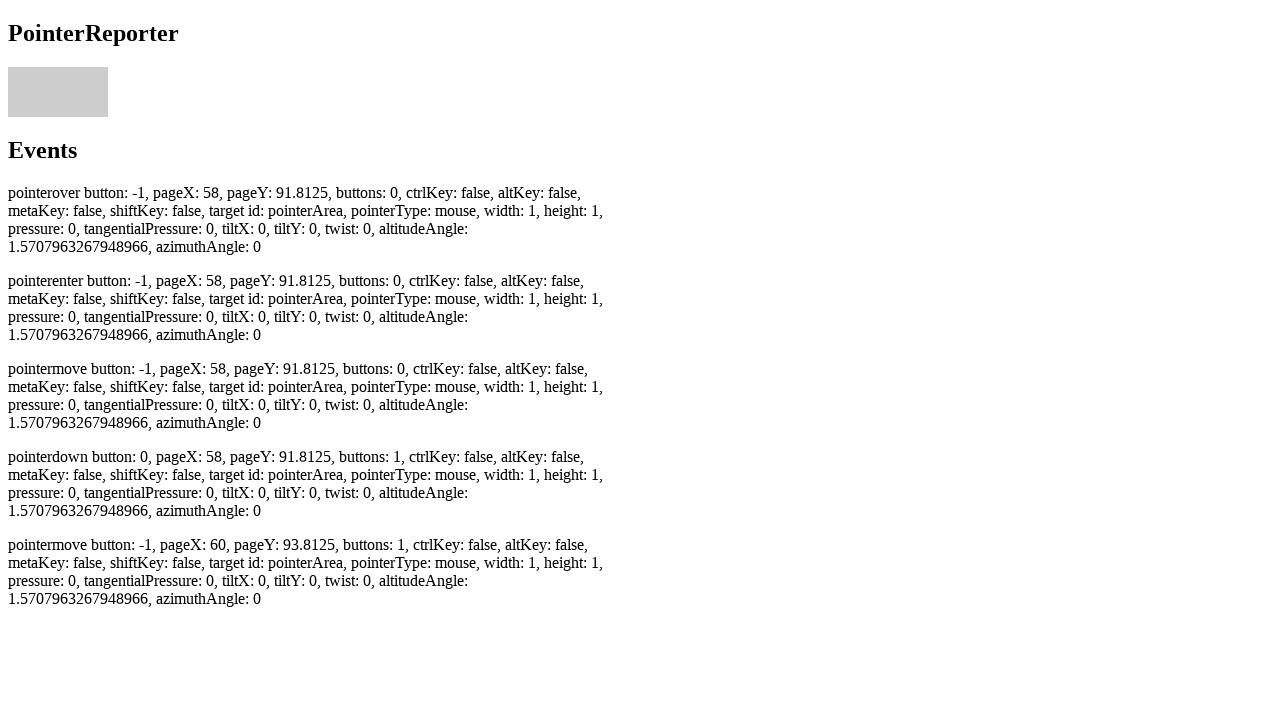

Released mouse button at (60, 94)
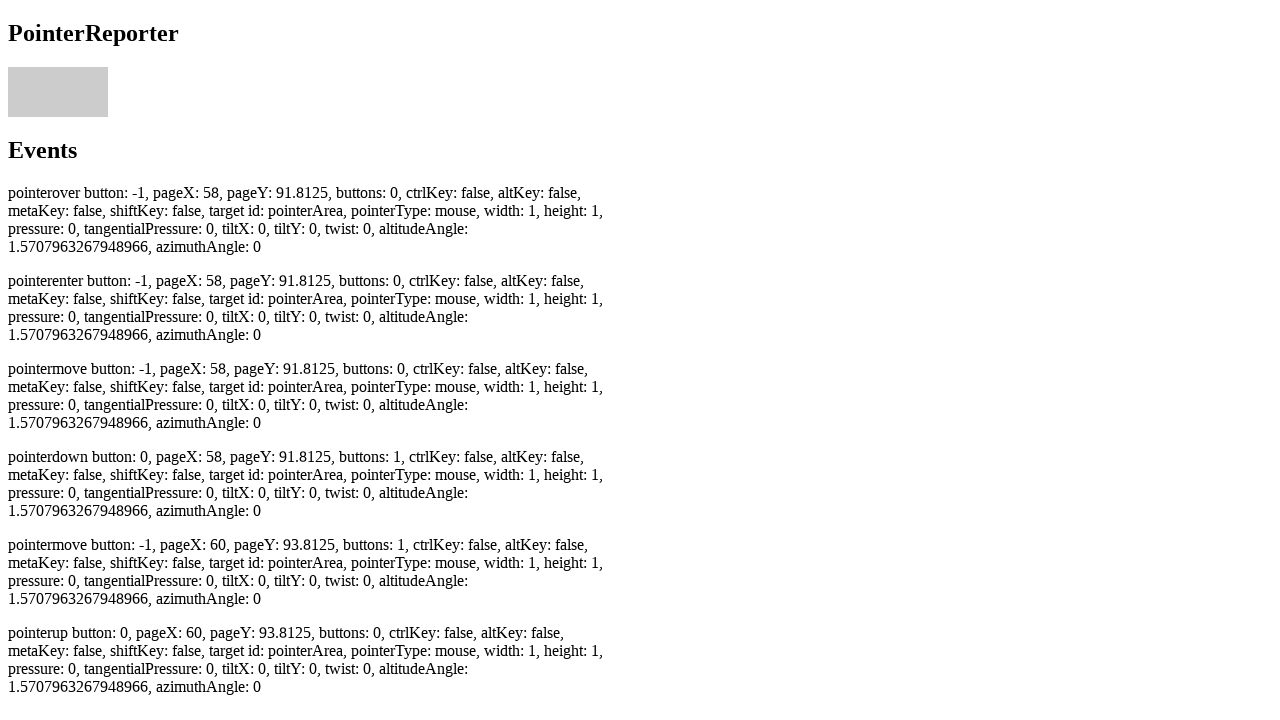

Pointer up event was recorded
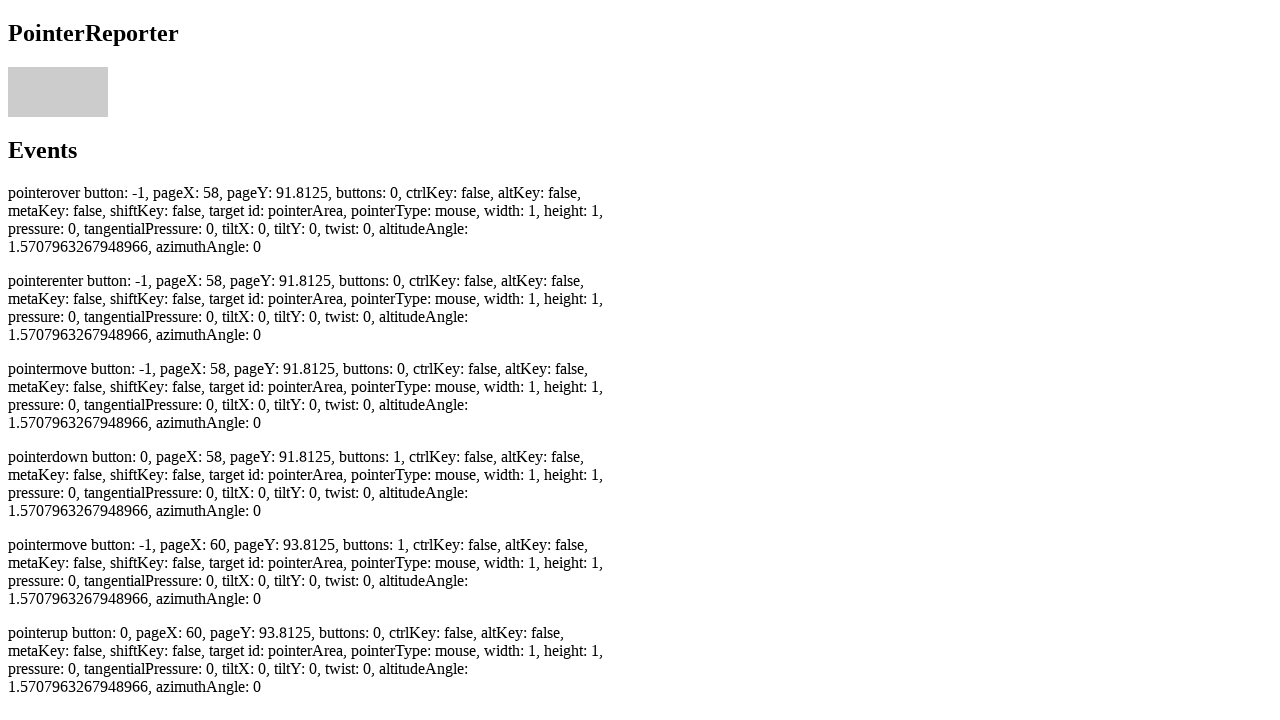

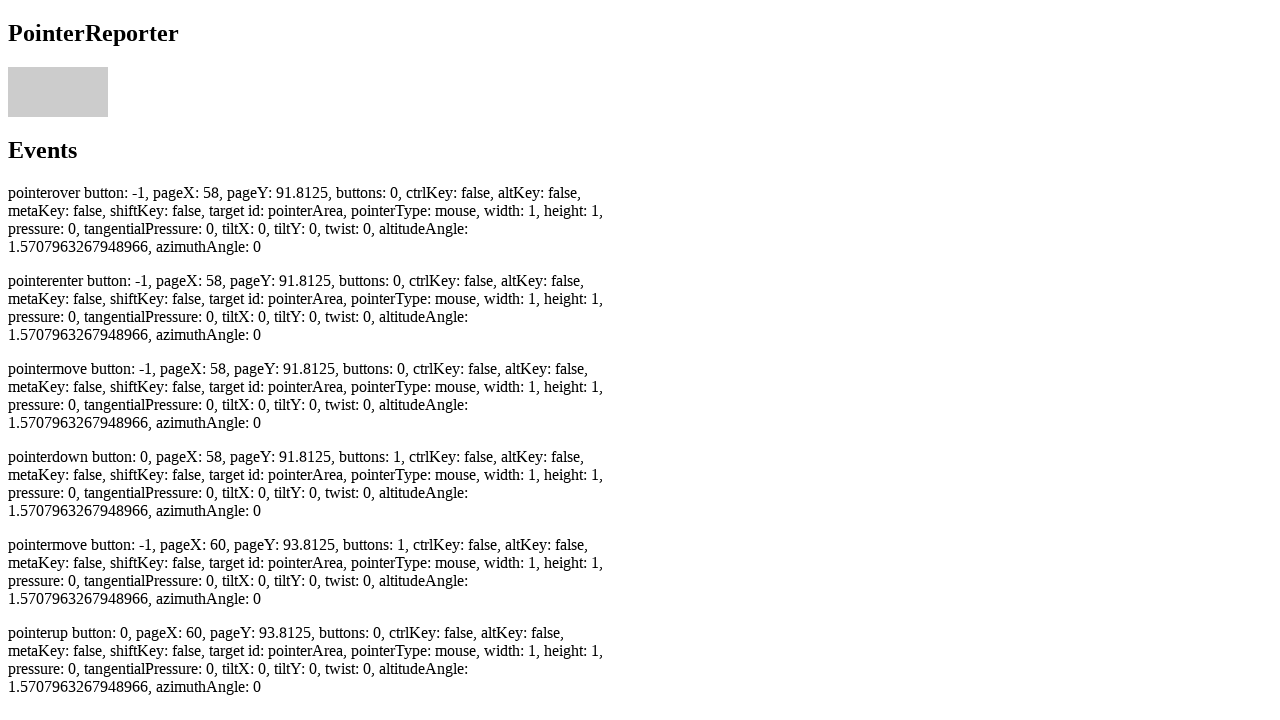